Navigates to Applitools demo page and clicks the Log in button to navigate to the app page

Starting URL: https://demo.applitools.com

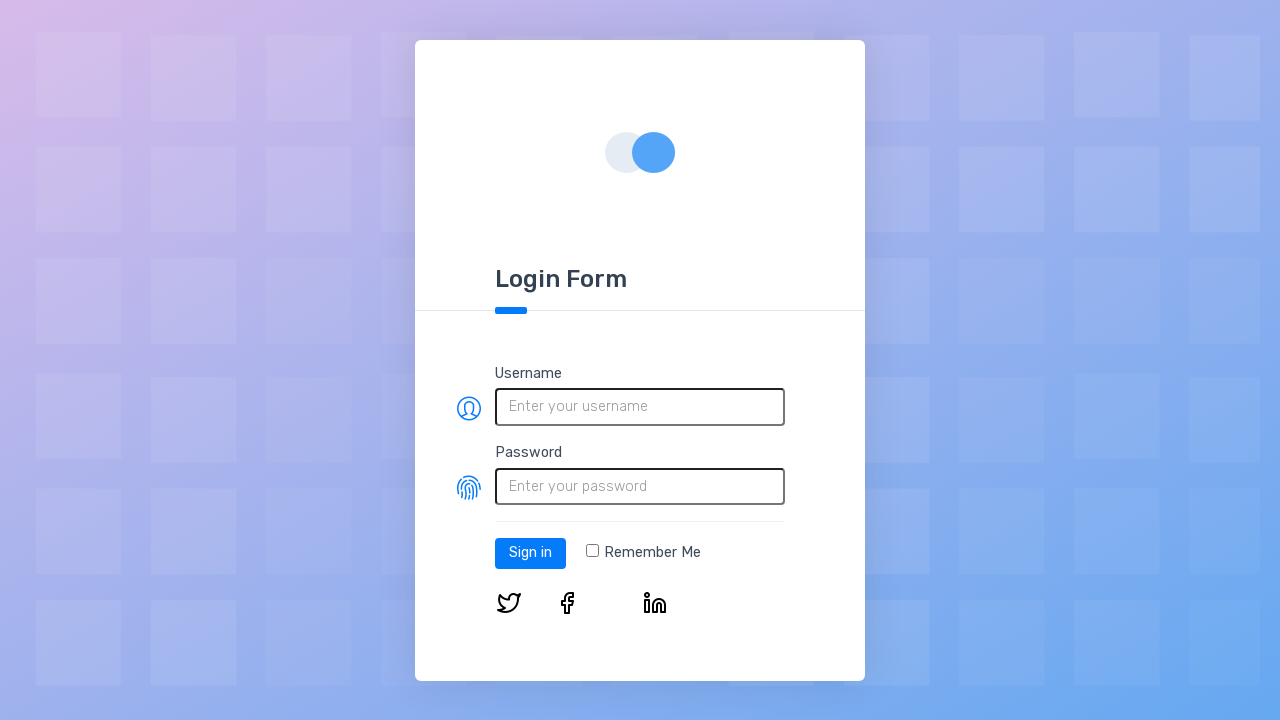

Login button selector loaded on demo page
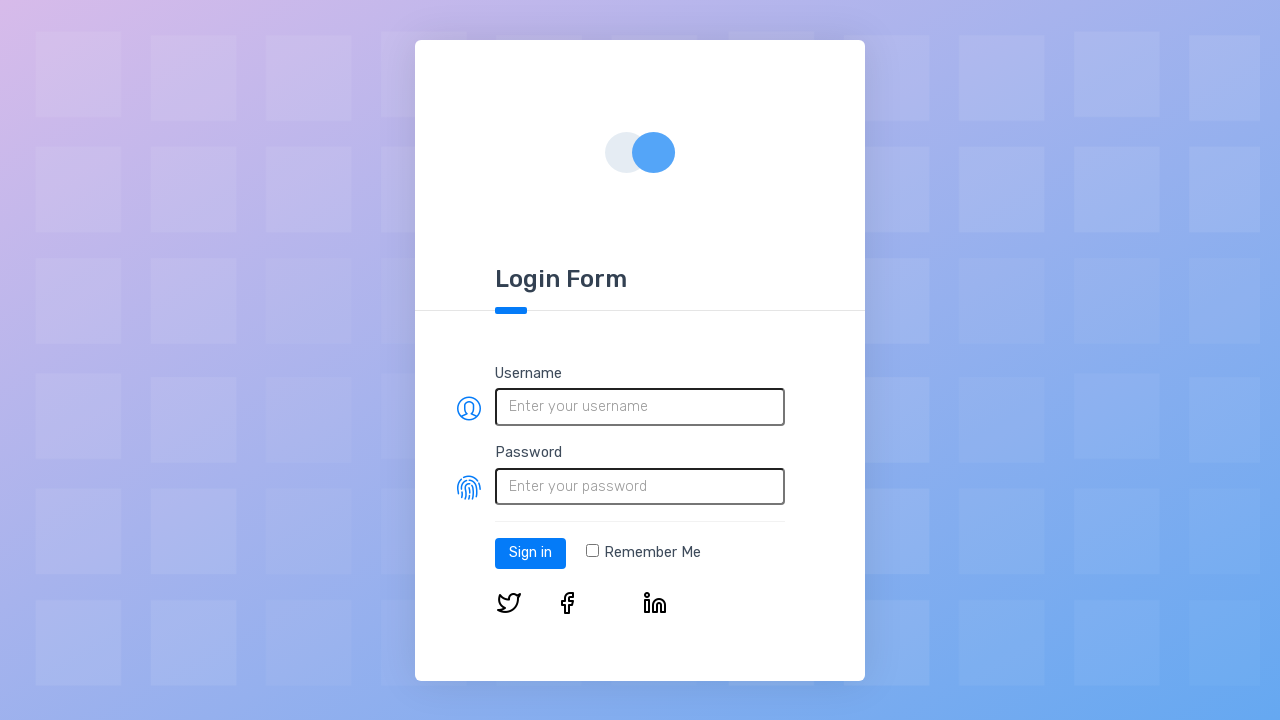

Clicked Log in button at (530, 553) on #log-in
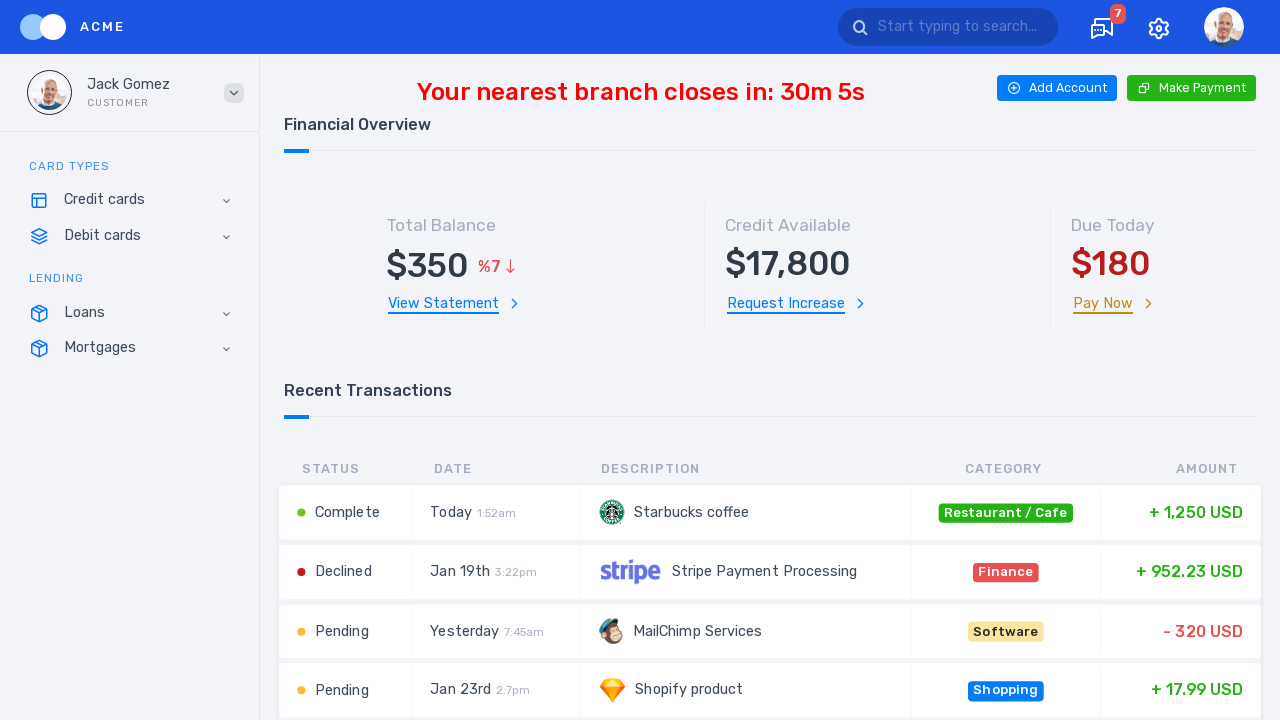

App page loaded after login navigation
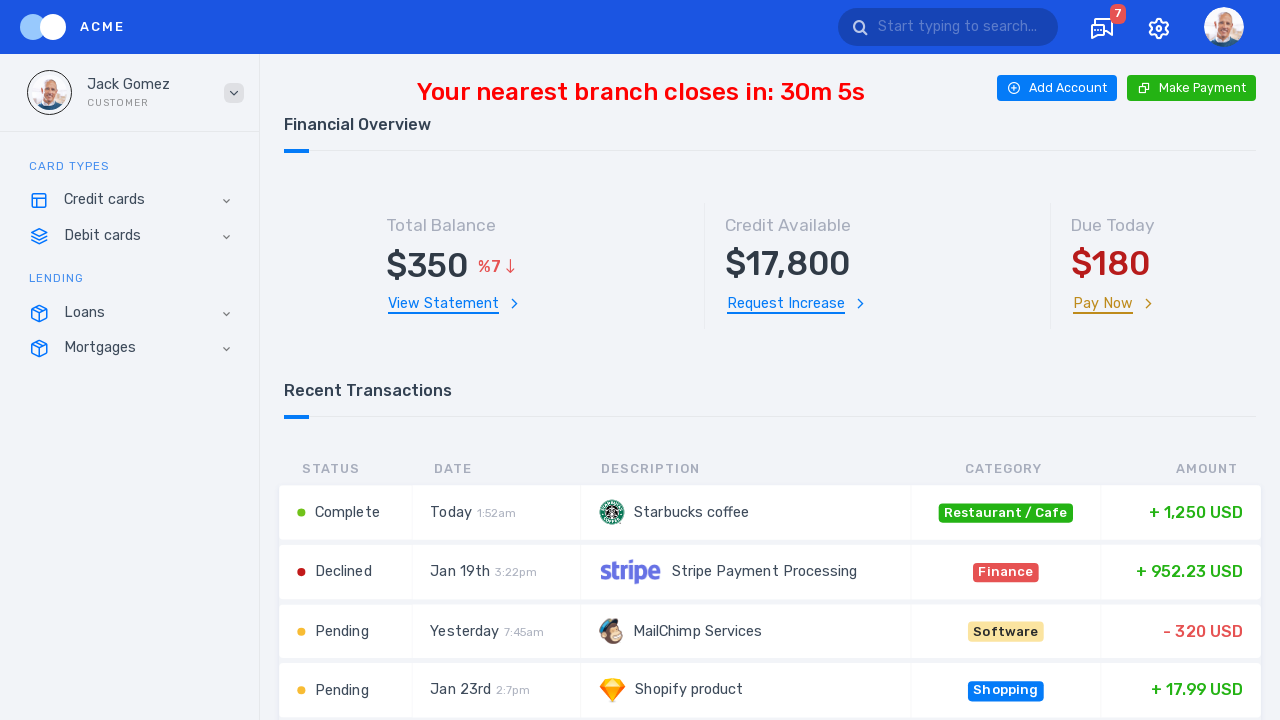

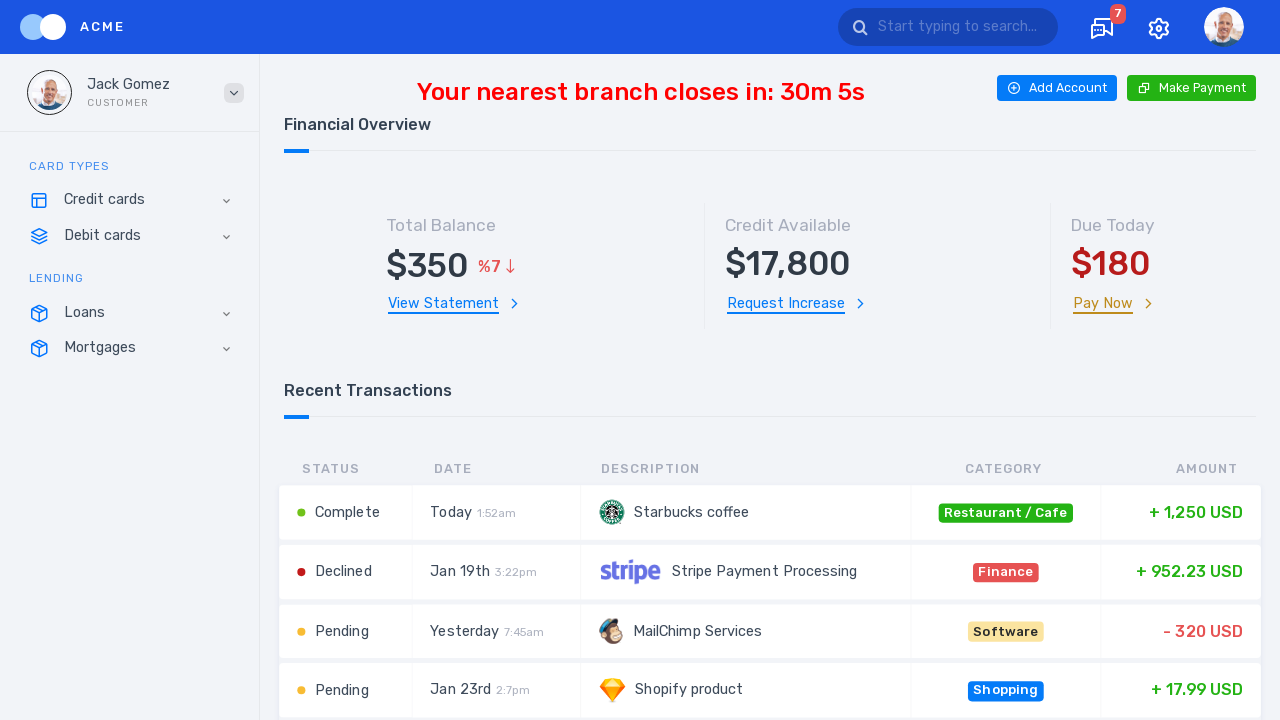